Tests multi-select functionality on jQuery UI selectable demo by holding down the command key and clicking multiple items

Starting URL: https://jqueryui.com/selectable/

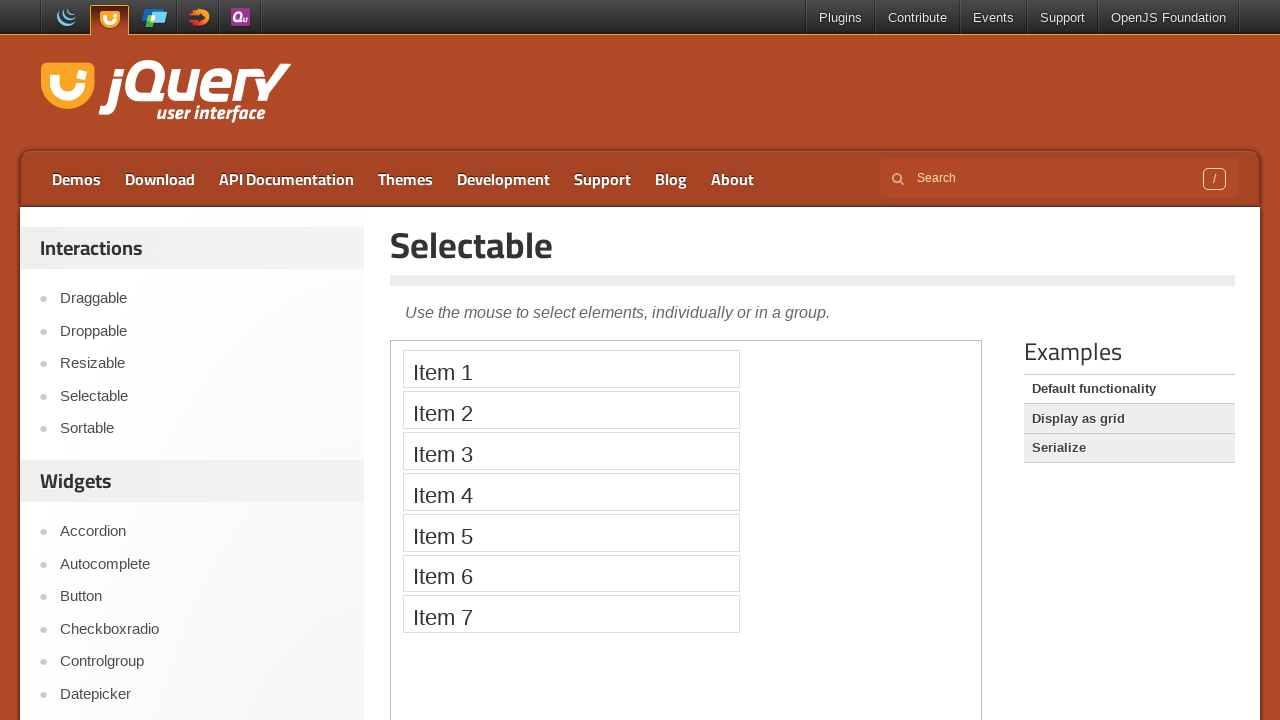

Located iframe containing selectable demo
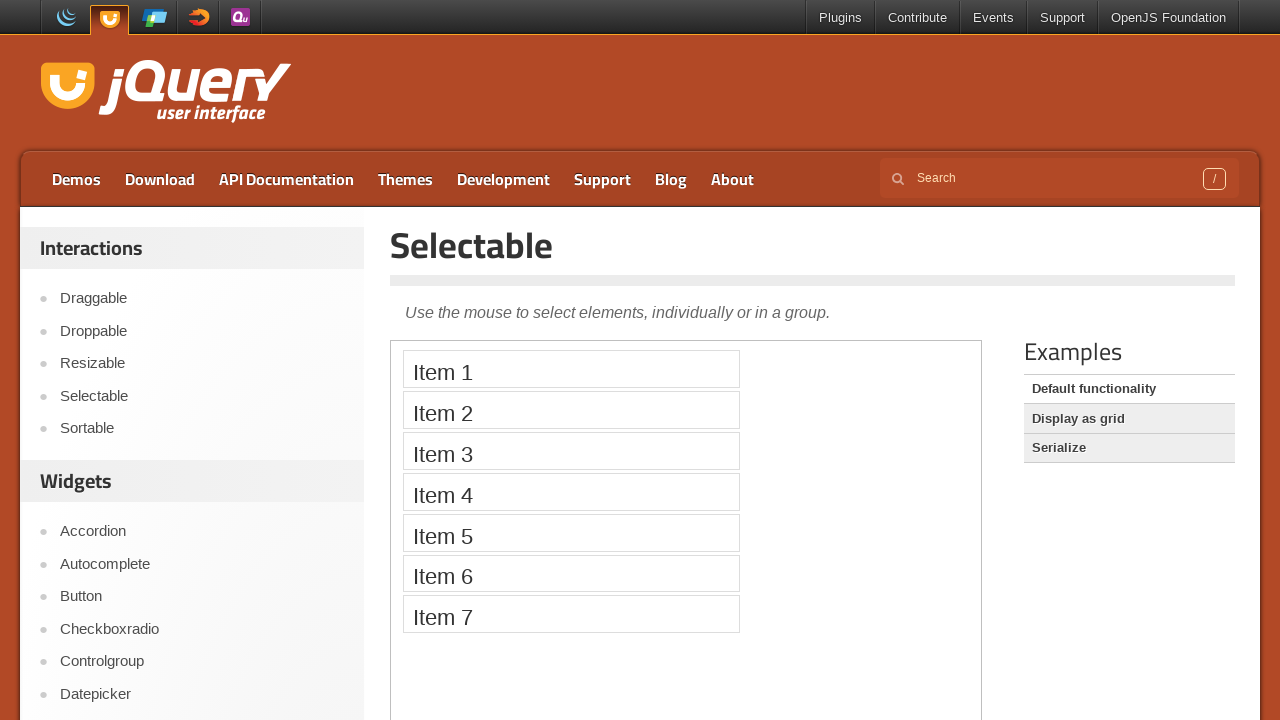

Retrieved all selectable list items
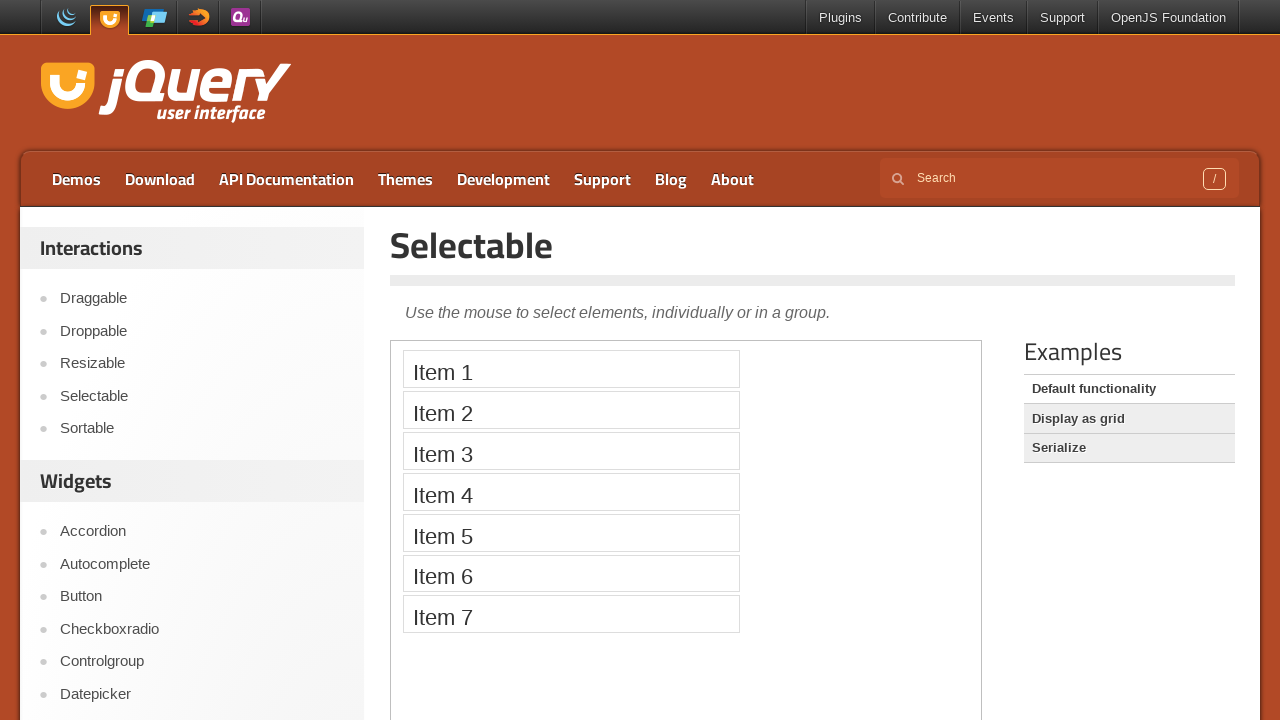

Pressed down Control key for multi-select
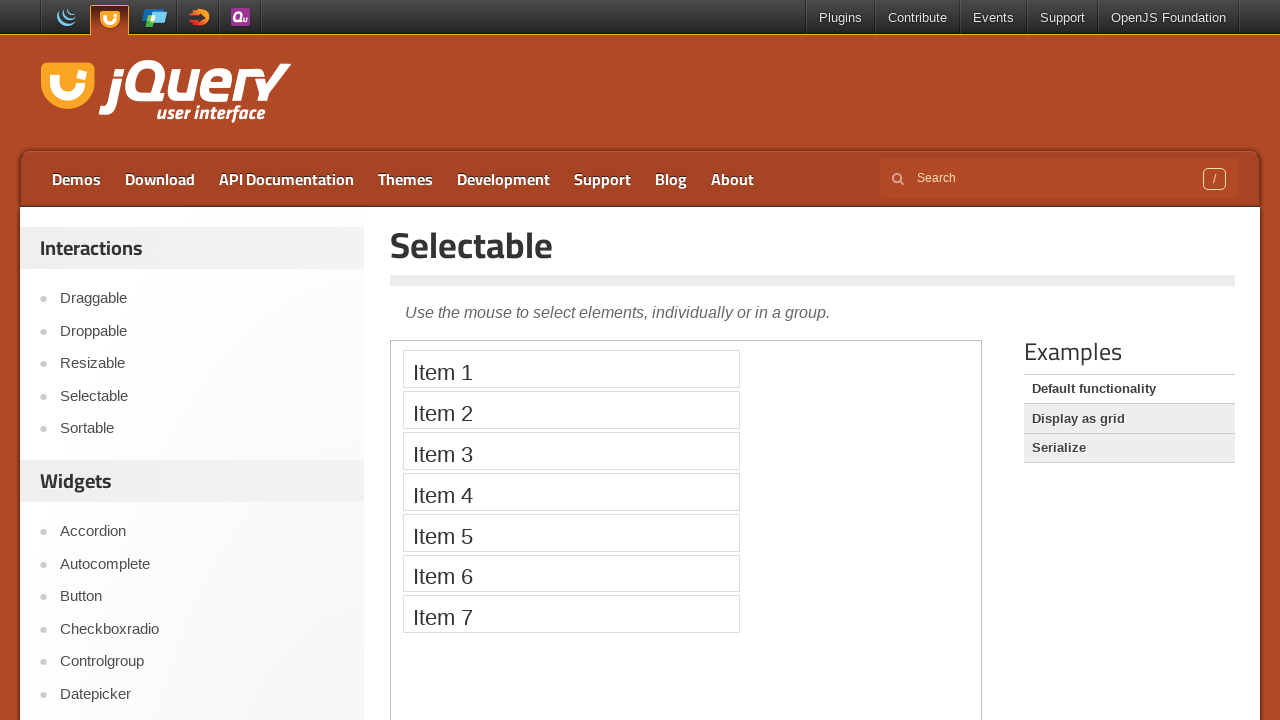

Clicked selectable item while holding Control at (571, 369) on iframe >> nth=0 >> internal:control=enter-frame >> xpath=//ol[@id='selectable']/
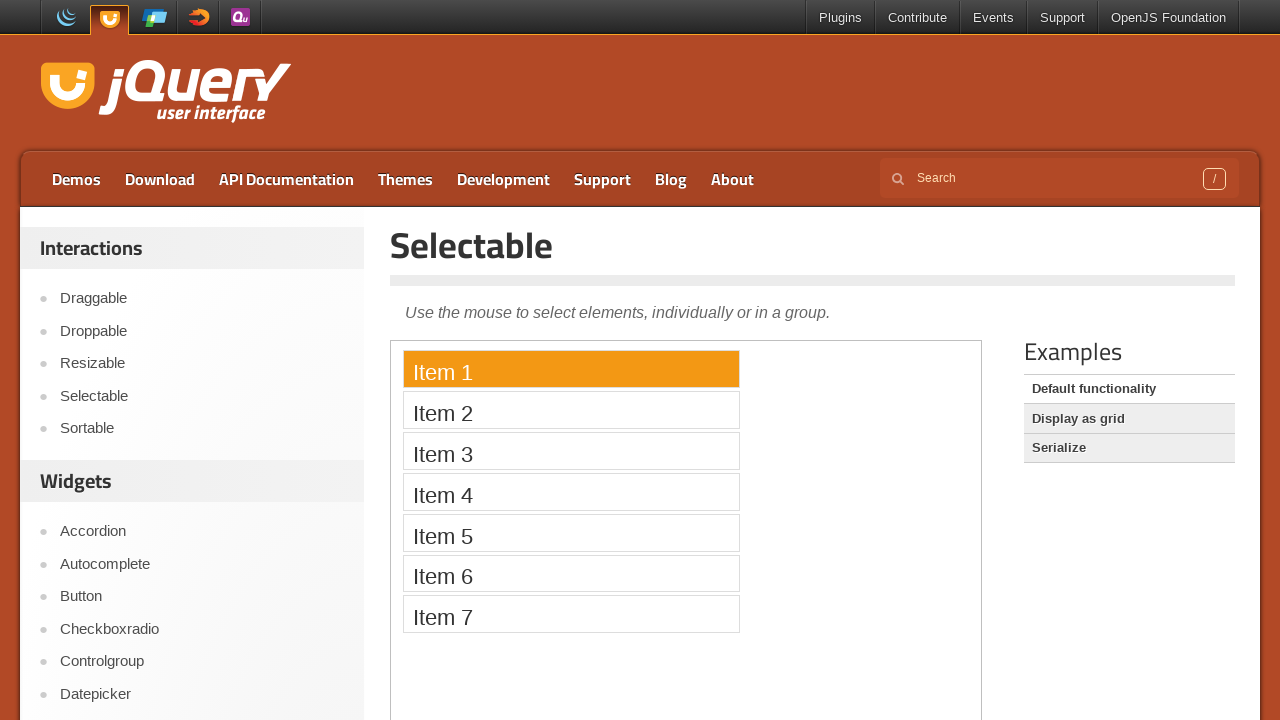

Waited 1000ms before next item selection
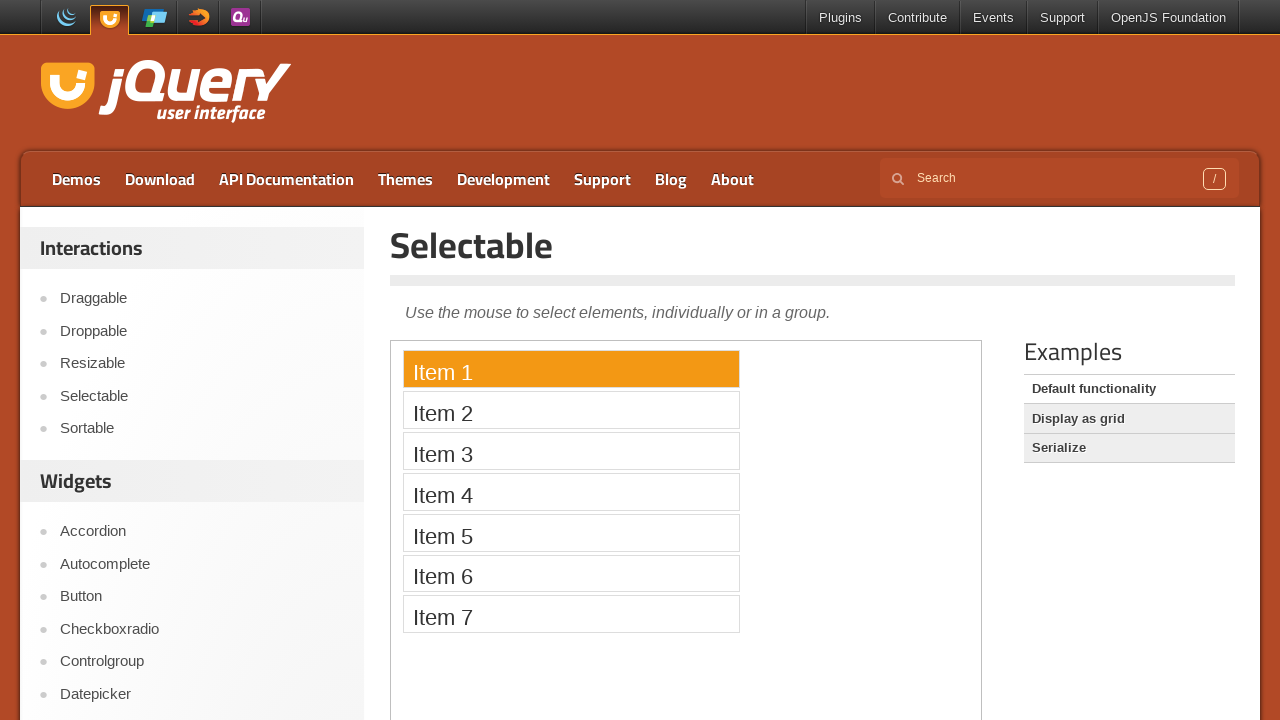

Clicked selectable item while holding Control at (571, 410) on iframe >> nth=0 >> internal:control=enter-frame >> xpath=//ol[@id='selectable']/
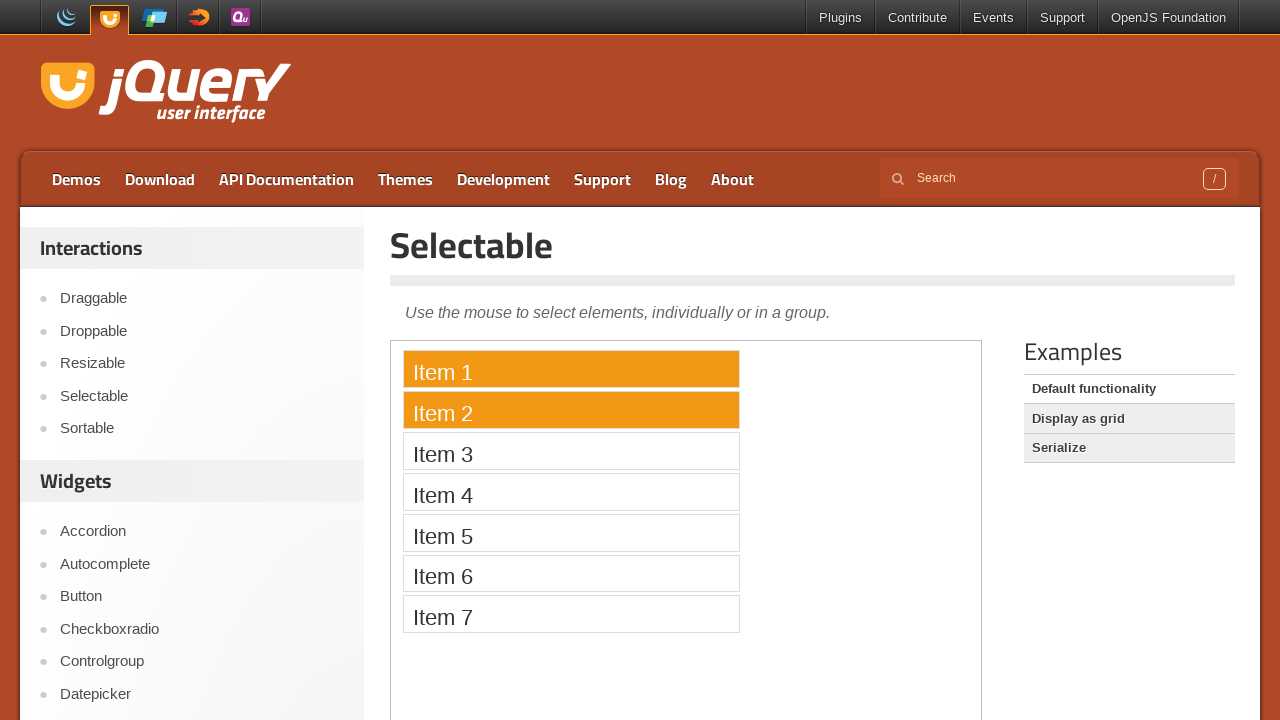

Waited 1000ms before next item selection
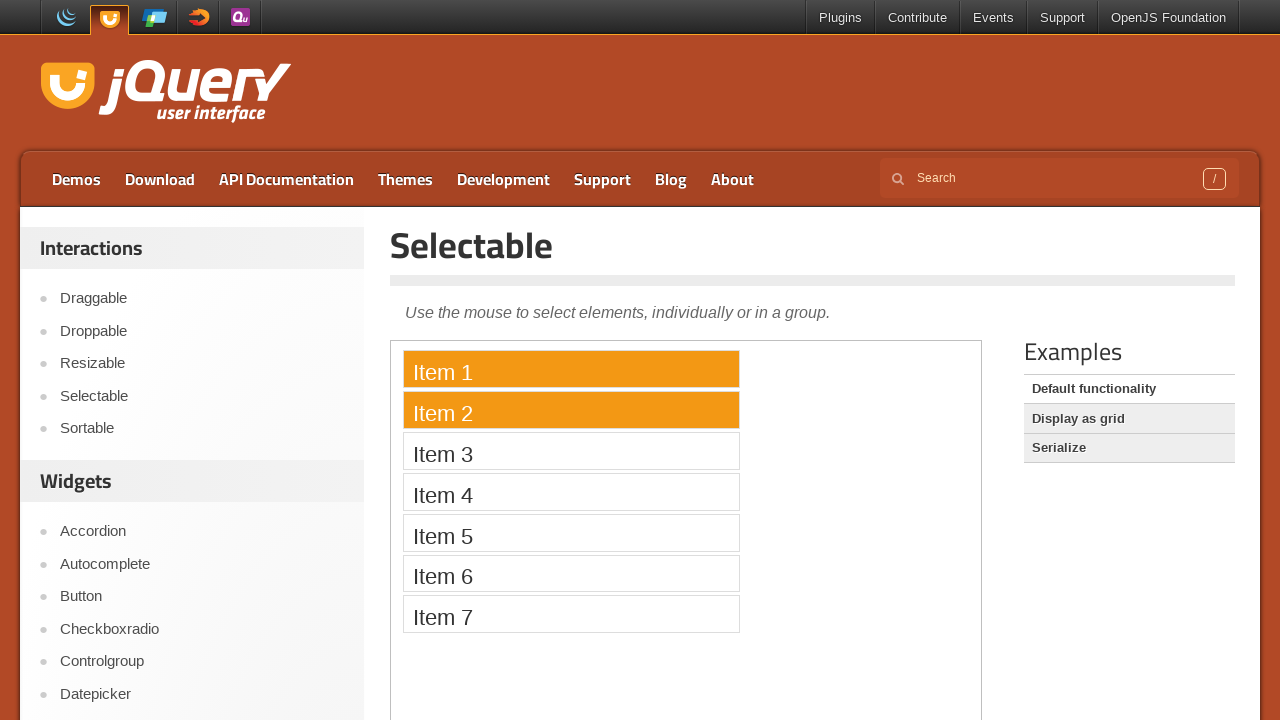

Clicked selectable item while holding Control at (571, 451) on iframe >> nth=0 >> internal:control=enter-frame >> xpath=//ol[@id='selectable']/
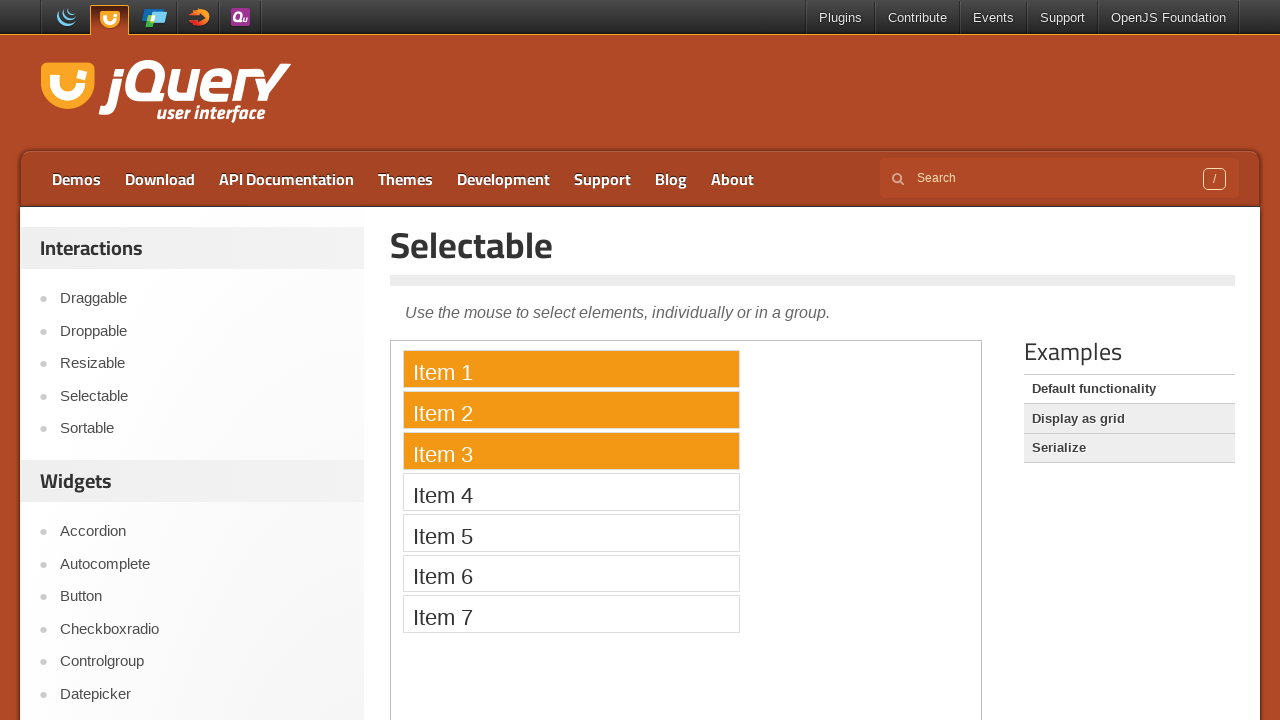

Waited 1000ms before next item selection
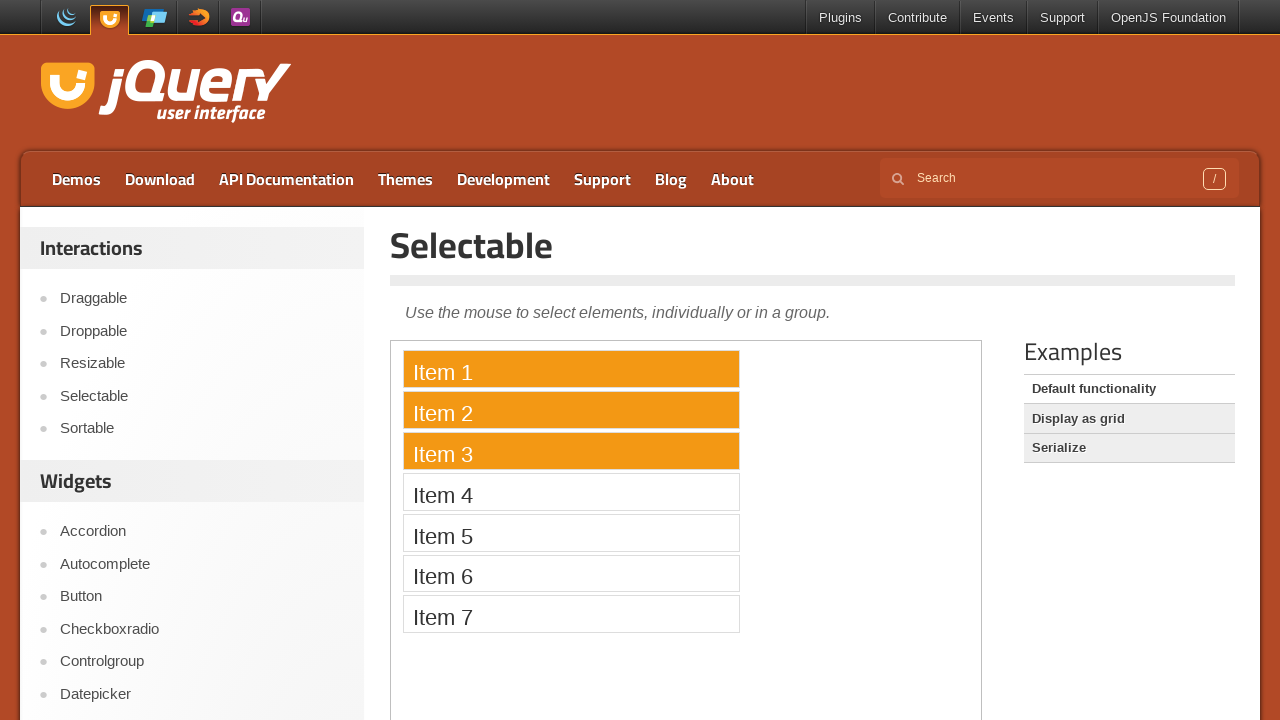

Clicked selectable item while holding Control at (571, 492) on iframe >> nth=0 >> internal:control=enter-frame >> xpath=//ol[@id='selectable']/
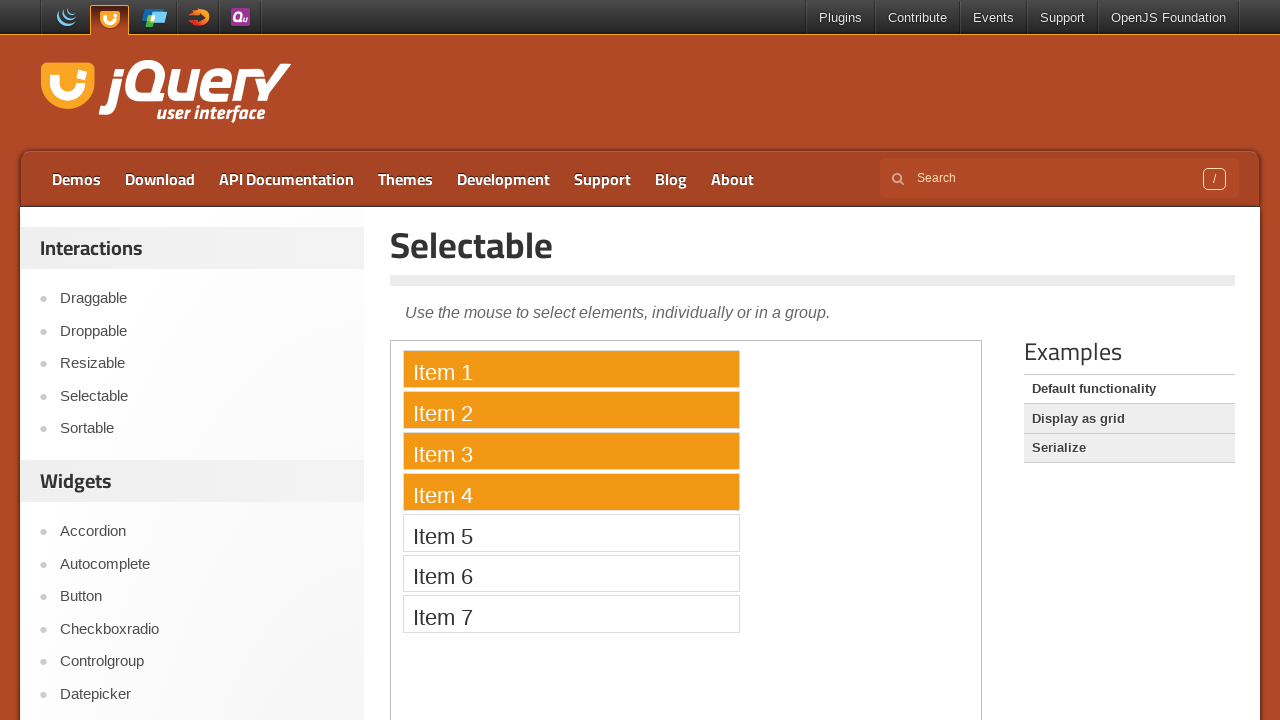

Waited 1000ms before next item selection
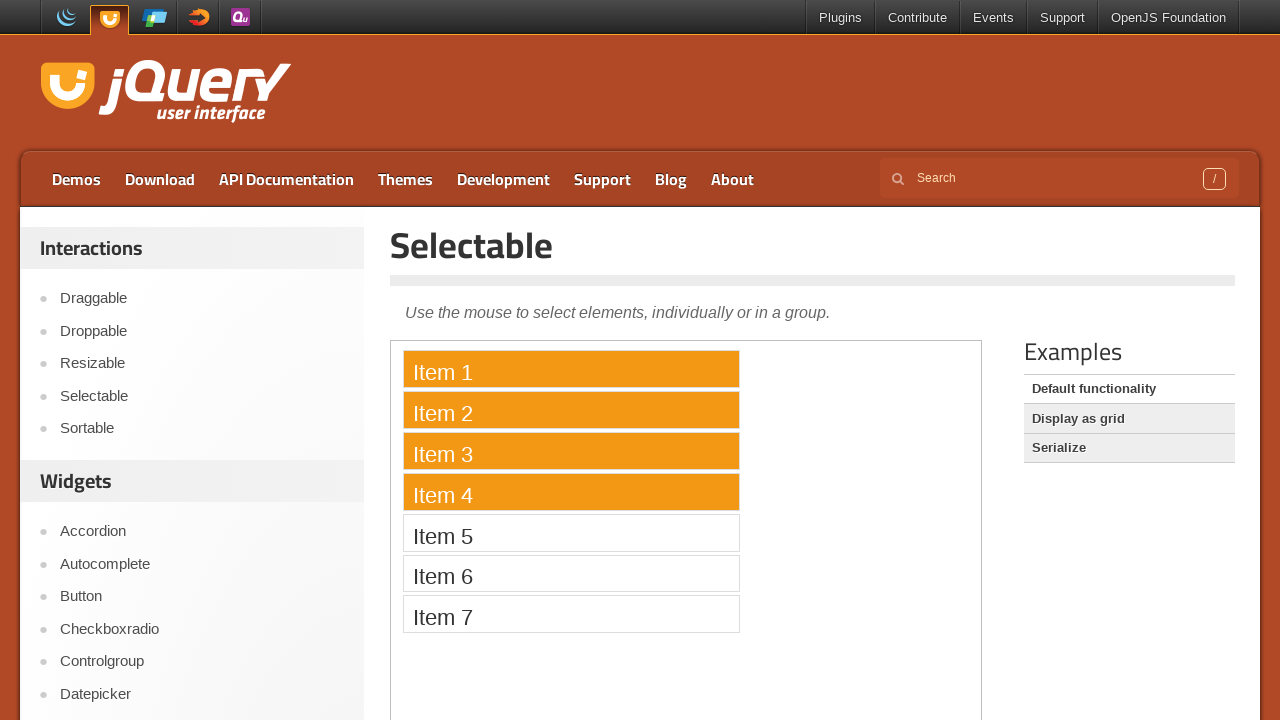

Clicked selectable item while holding Control at (571, 532) on iframe >> nth=0 >> internal:control=enter-frame >> xpath=//ol[@id='selectable']/
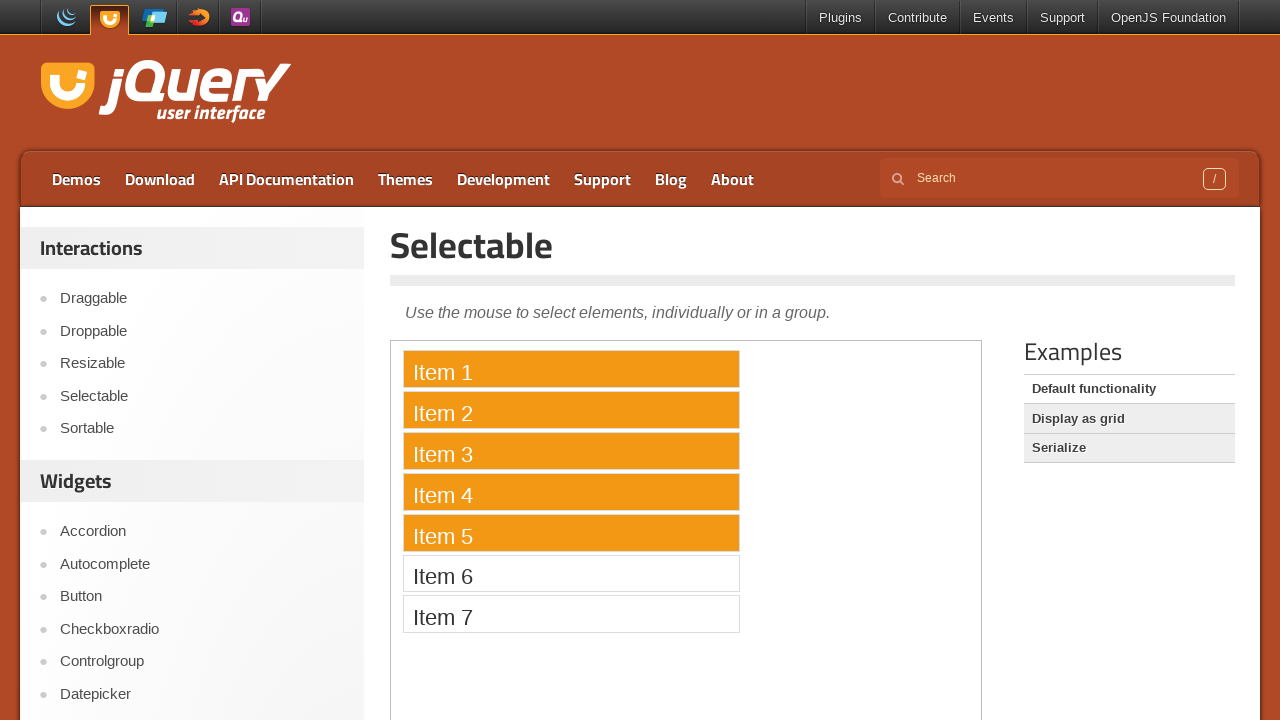

Waited 1000ms before next item selection
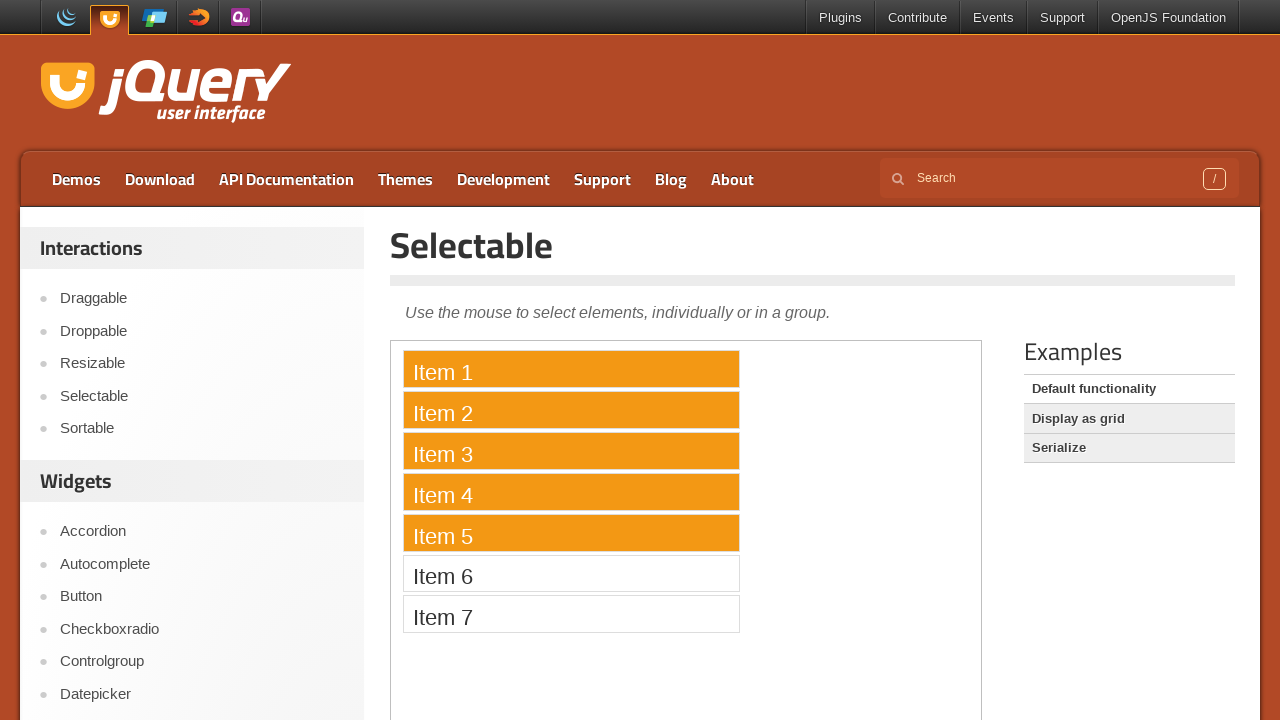

Clicked selectable item while holding Control at (571, 573) on iframe >> nth=0 >> internal:control=enter-frame >> xpath=//ol[@id='selectable']/
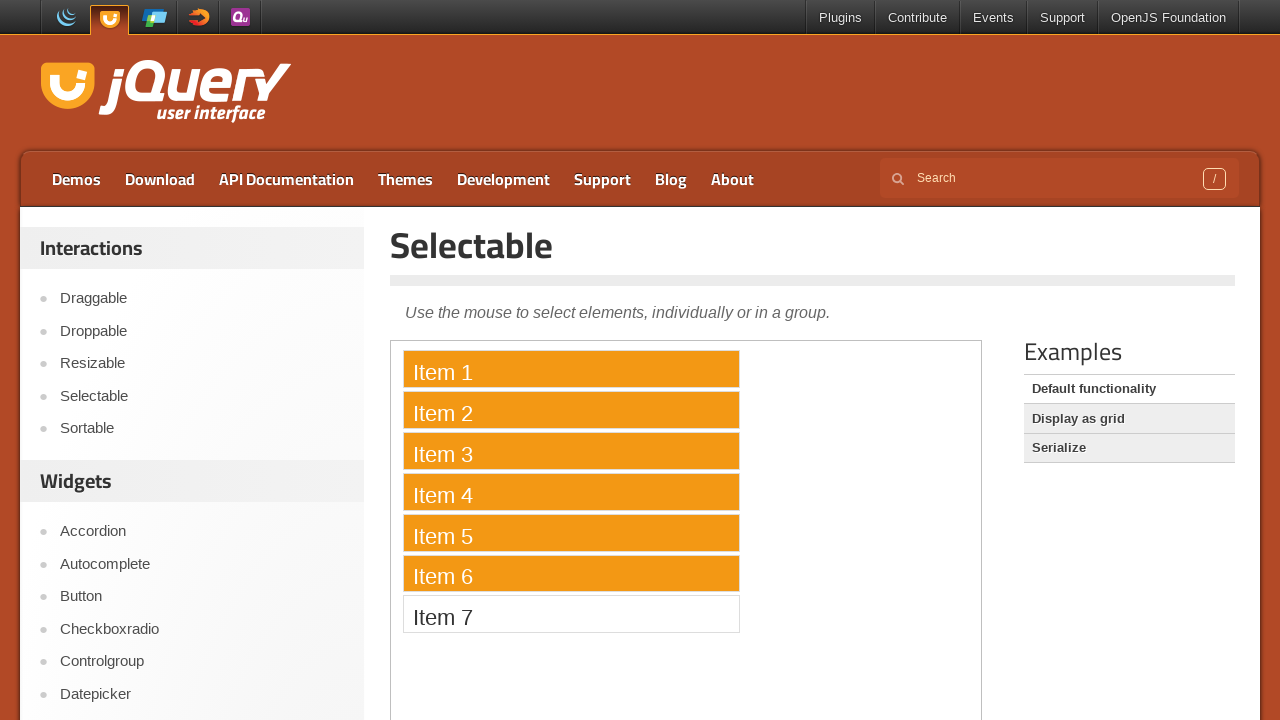

Waited 1000ms before next item selection
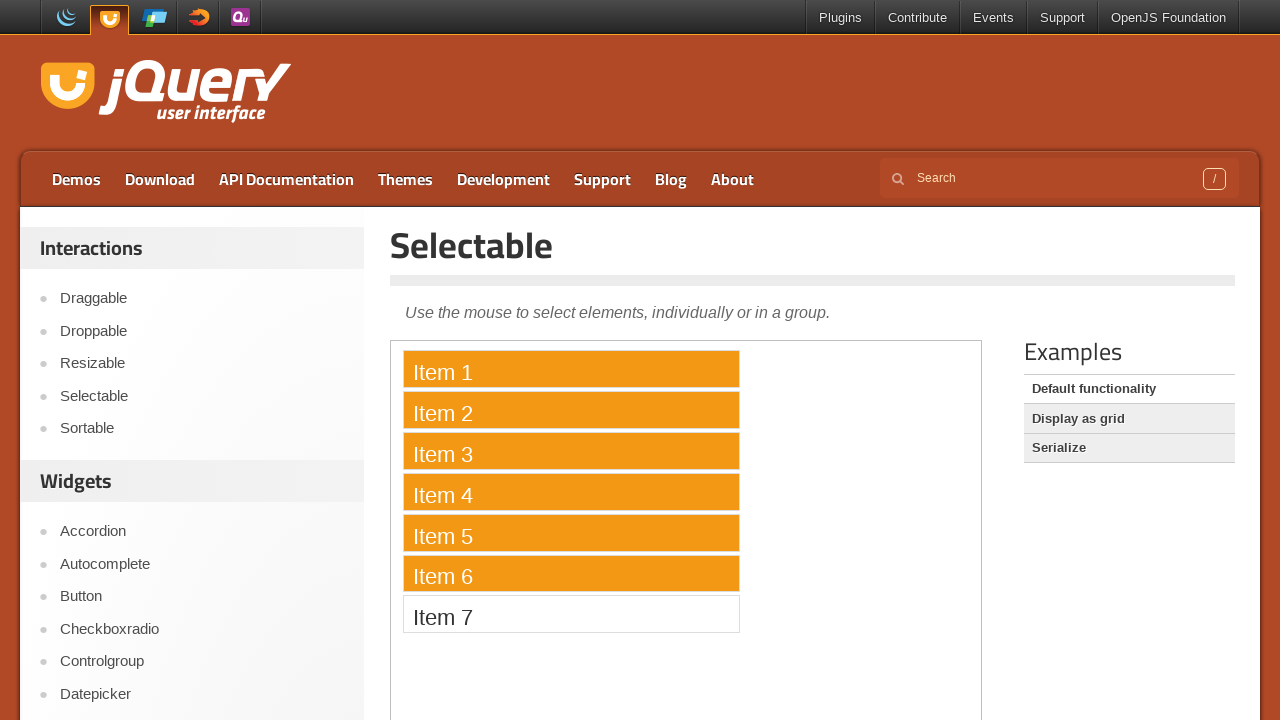

Clicked selectable item while holding Control at (571, 614) on iframe >> nth=0 >> internal:control=enter-frame >> xpath=//ol[@id='selectable']/
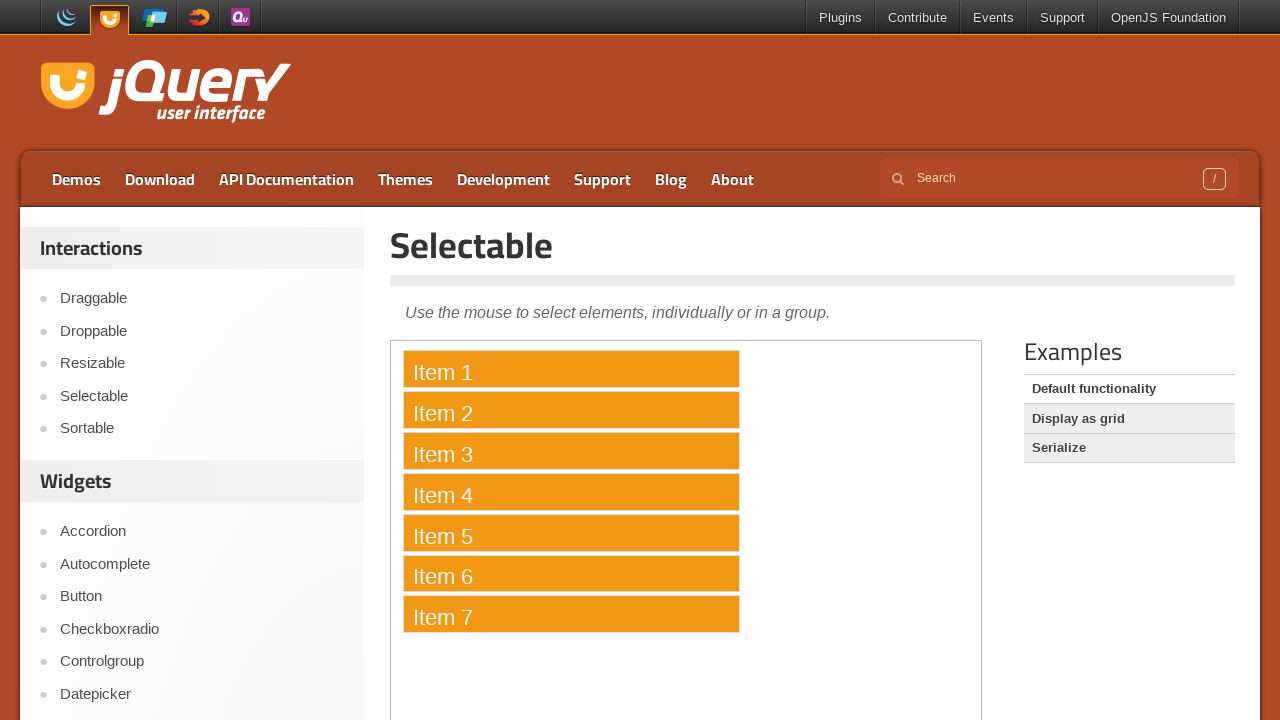

Waited 1000ms before next item selection
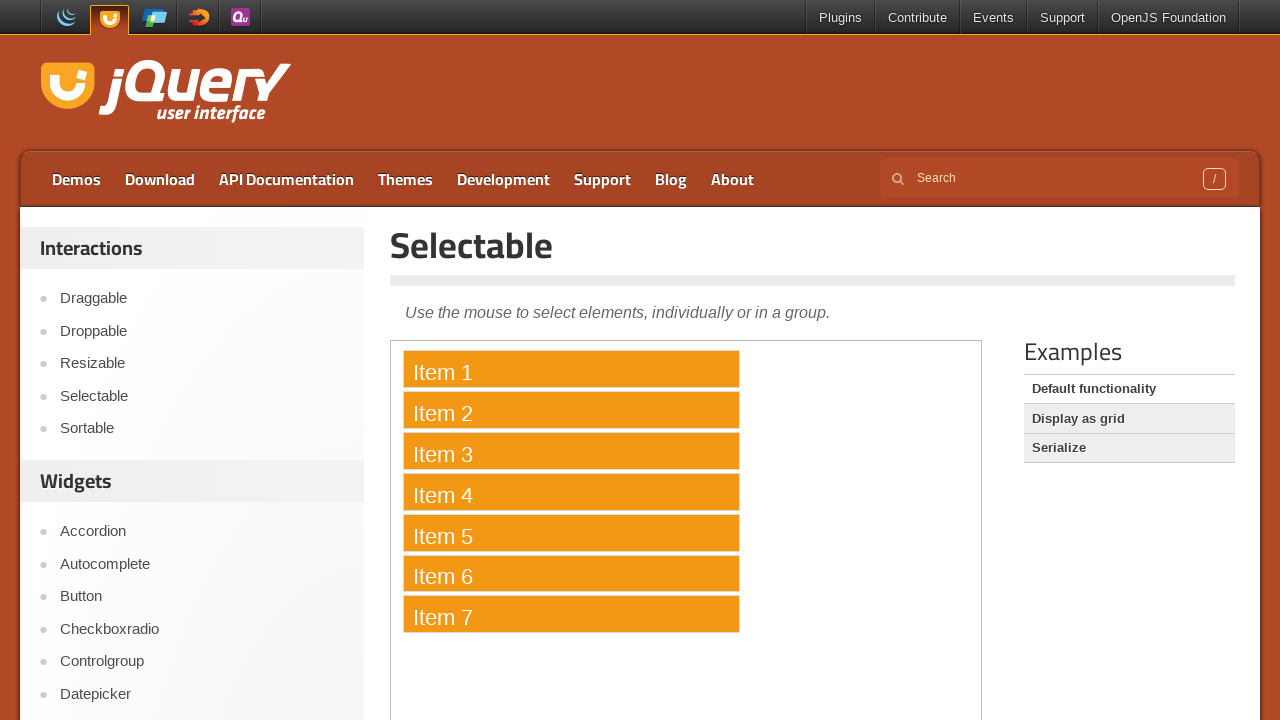

Released Control key to complete multi-select
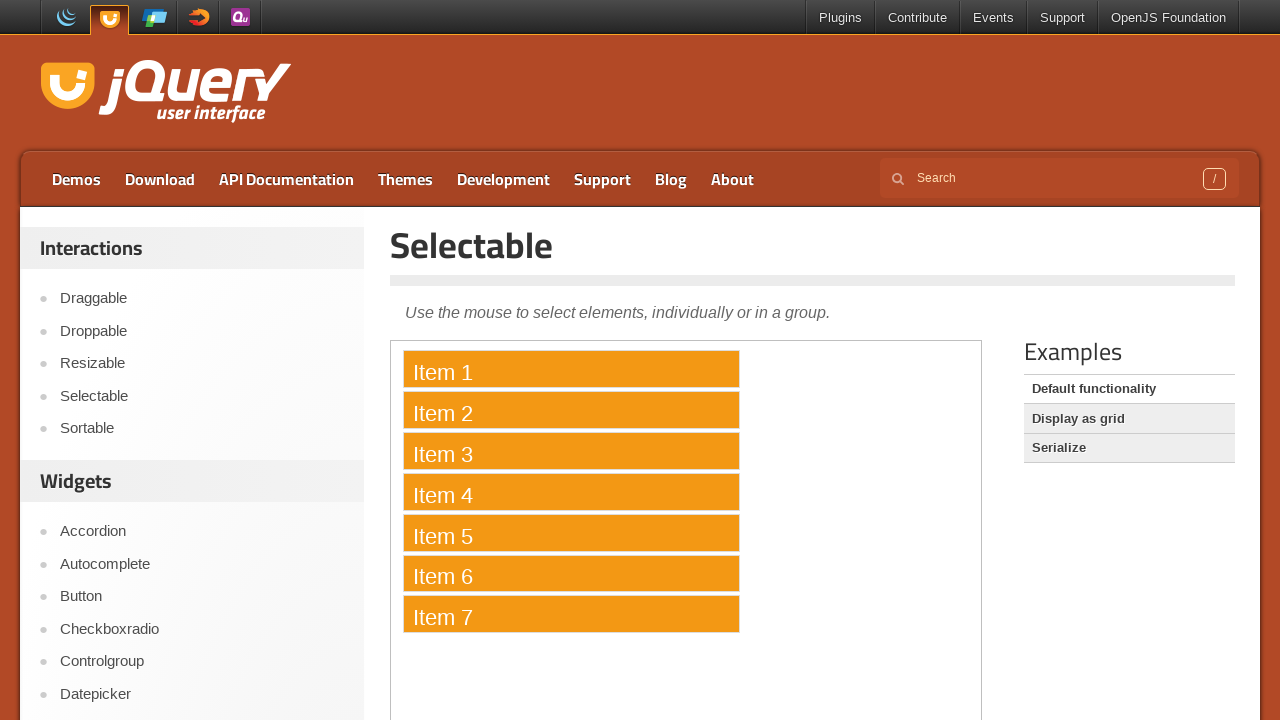

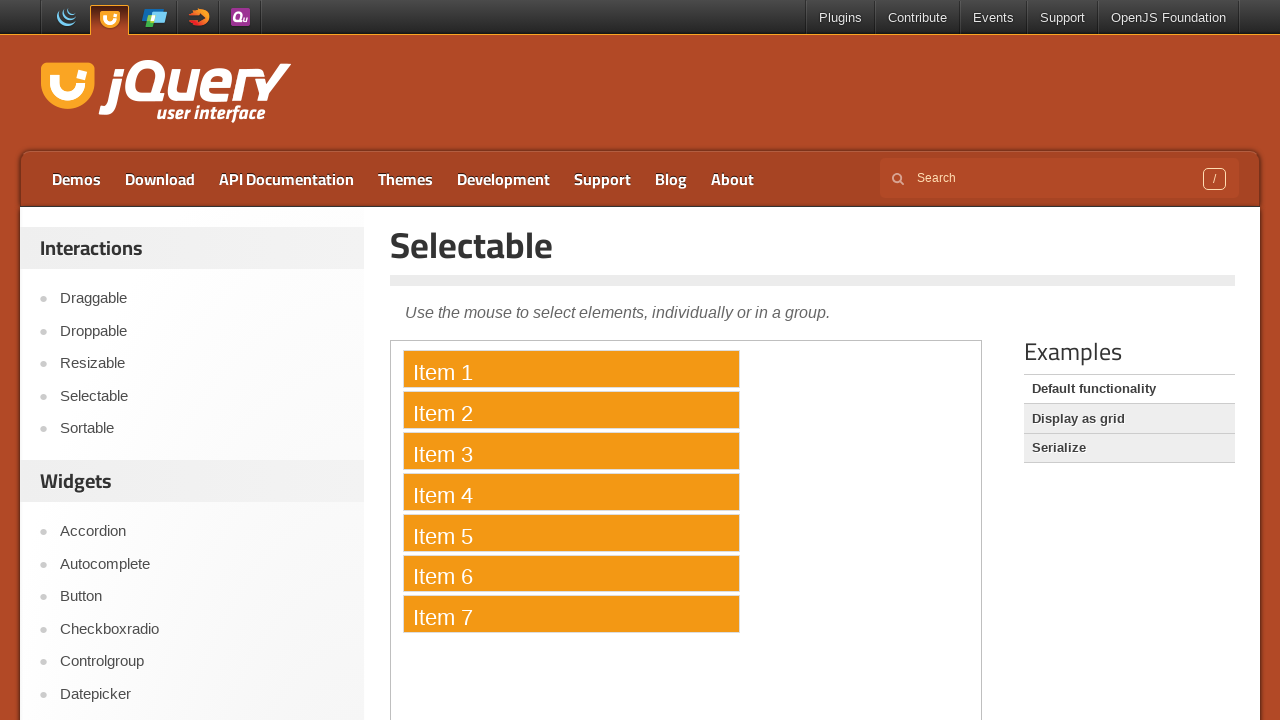